Tests calculator multiplication functionality by entering 423 × 525 and verifying the result is displayed

Starting URL: https://www.calculator.net/

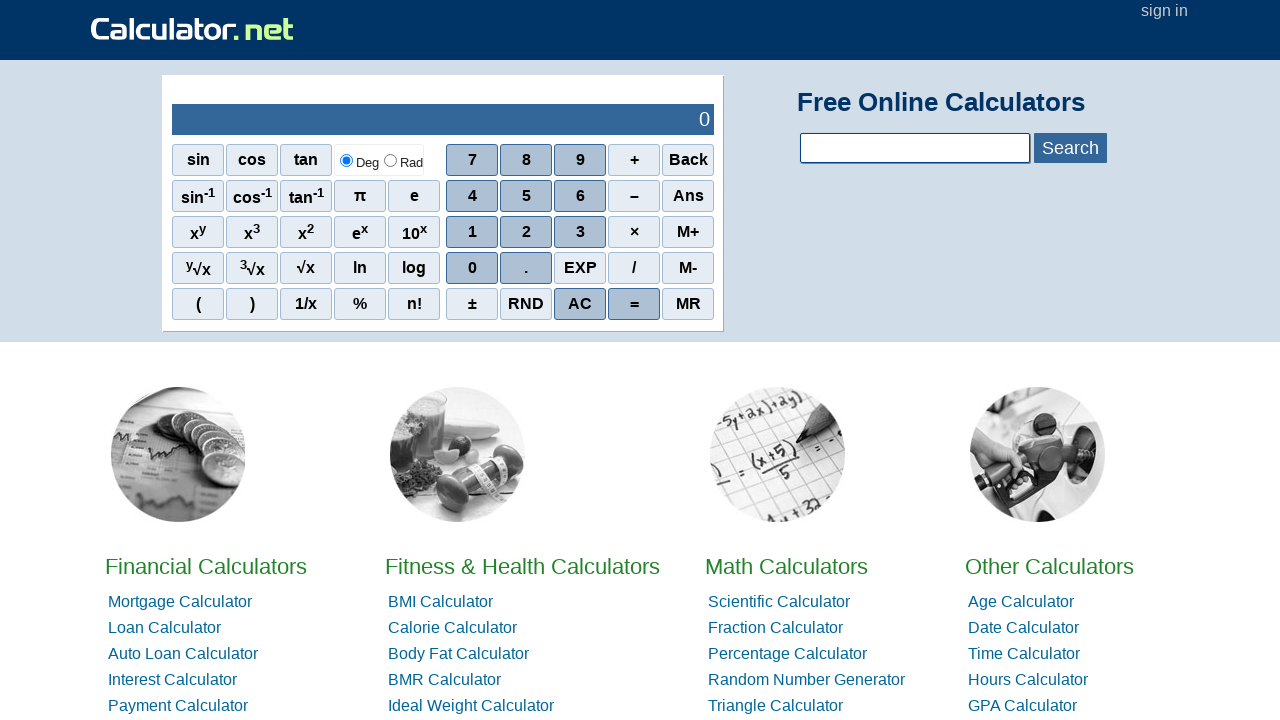

Clicked digit 4 at (472, 196) on xpath=//span[contains(text(),'4')]
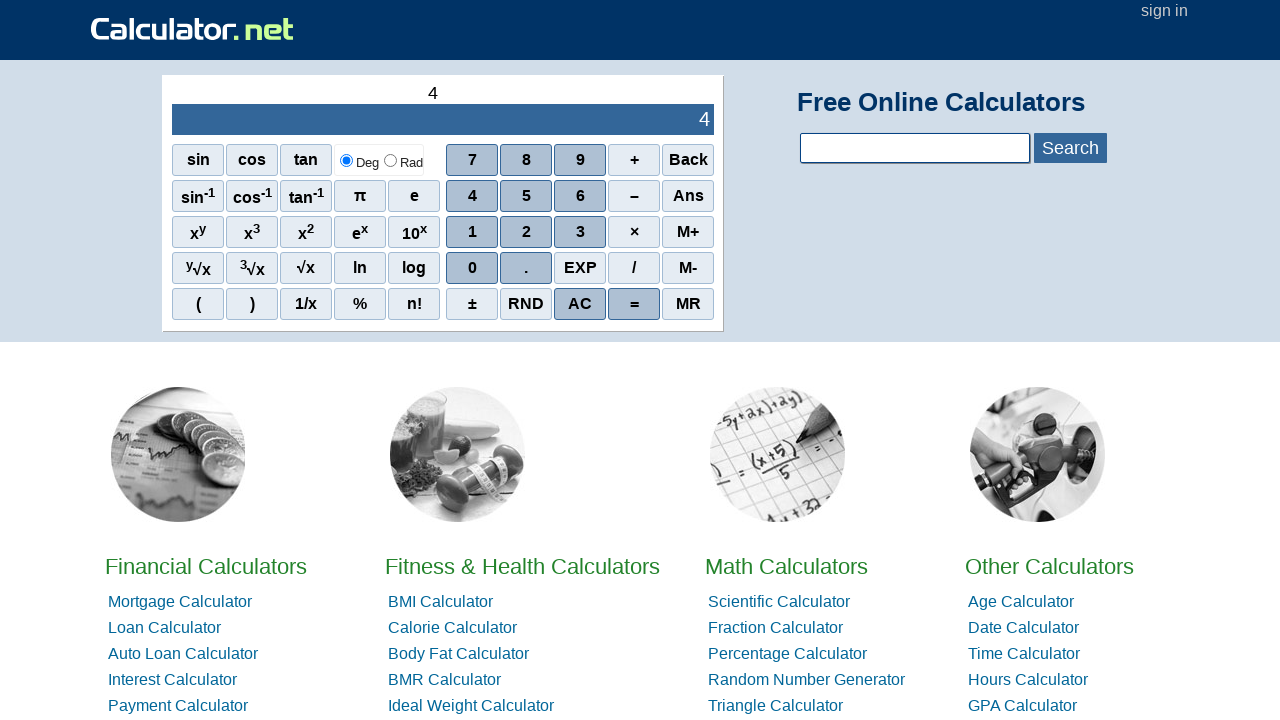

Clicked digit 2 at (526, 232) on xpath=//span[contains(text(),'2')]
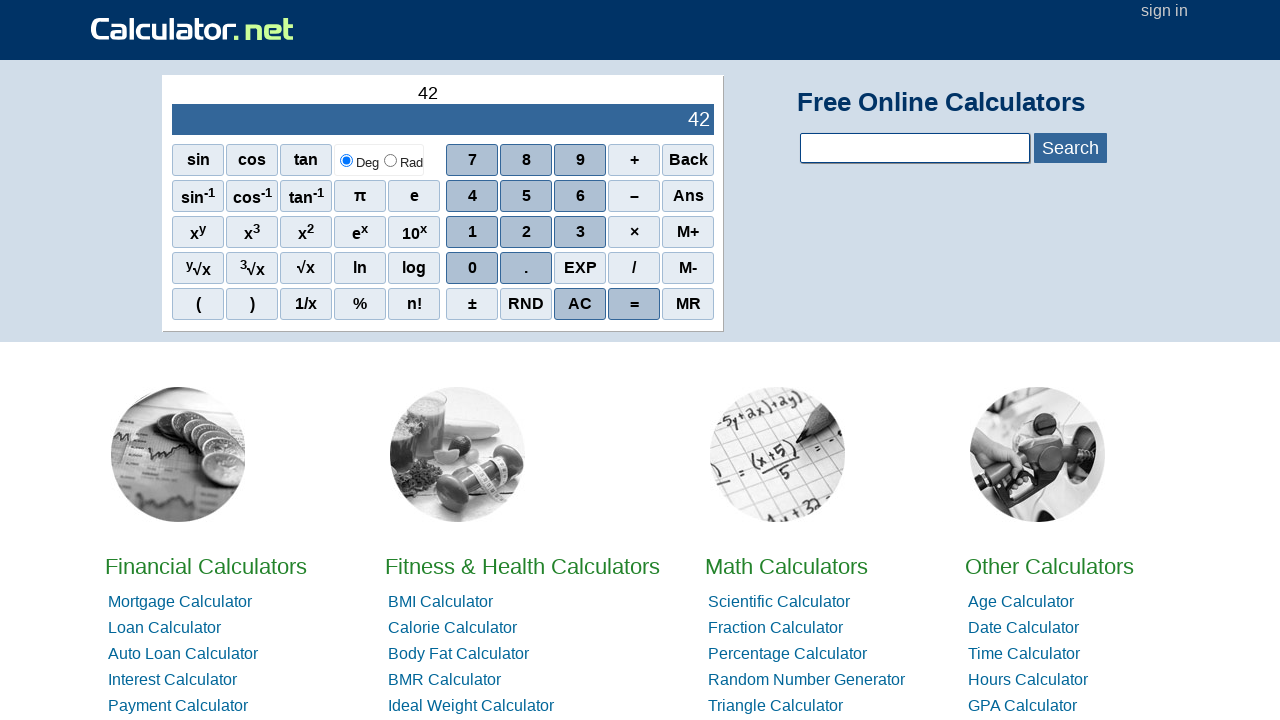

Clicked digit 3 at (580, 232) on xpath=//span[contains(text(),'3')]
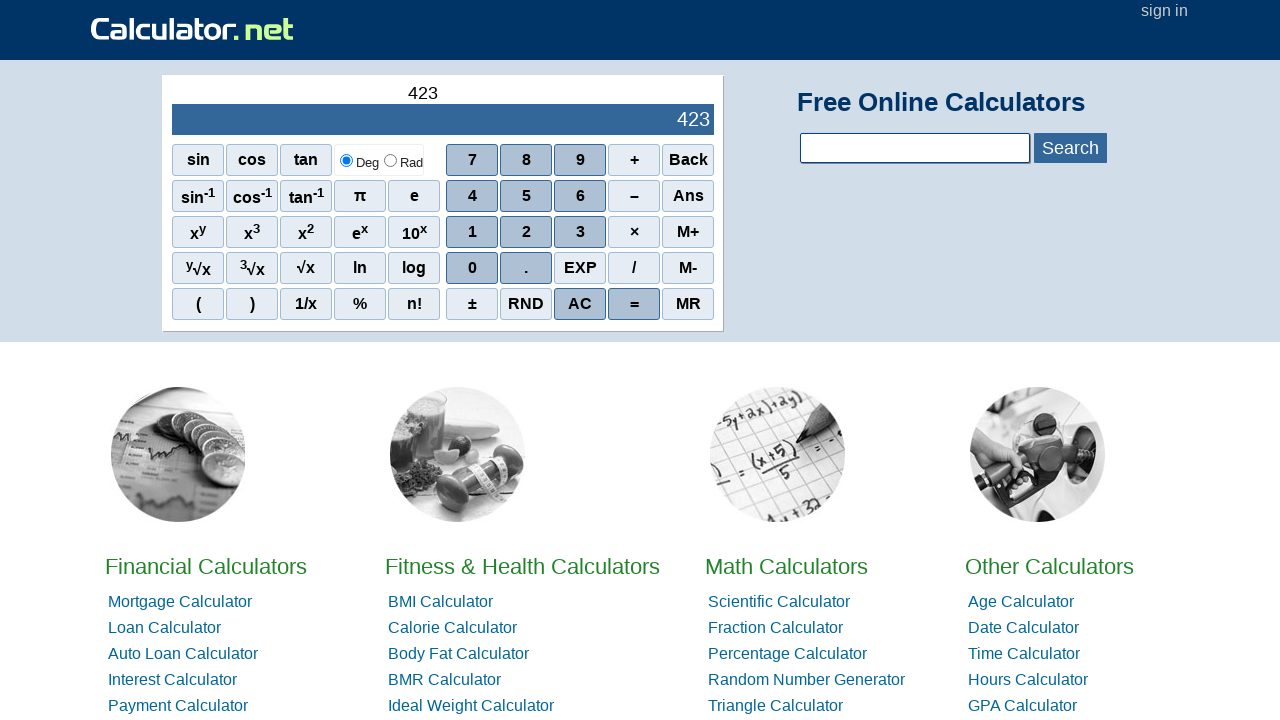

Clicked multiplication operator (×) at (634, 232) on xpath=//span[contains(text(),'×')]
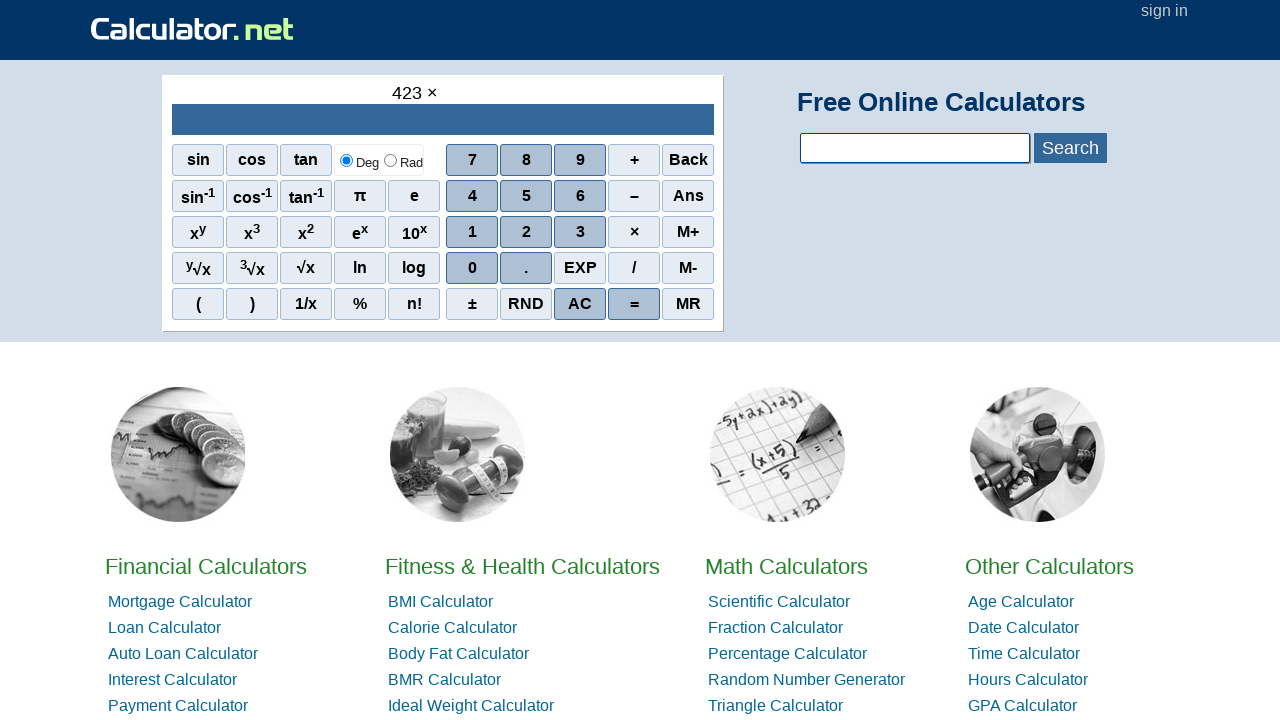

Clicked digit 5 at (526, 196) on xpath=//span[contains(text(),'5')]
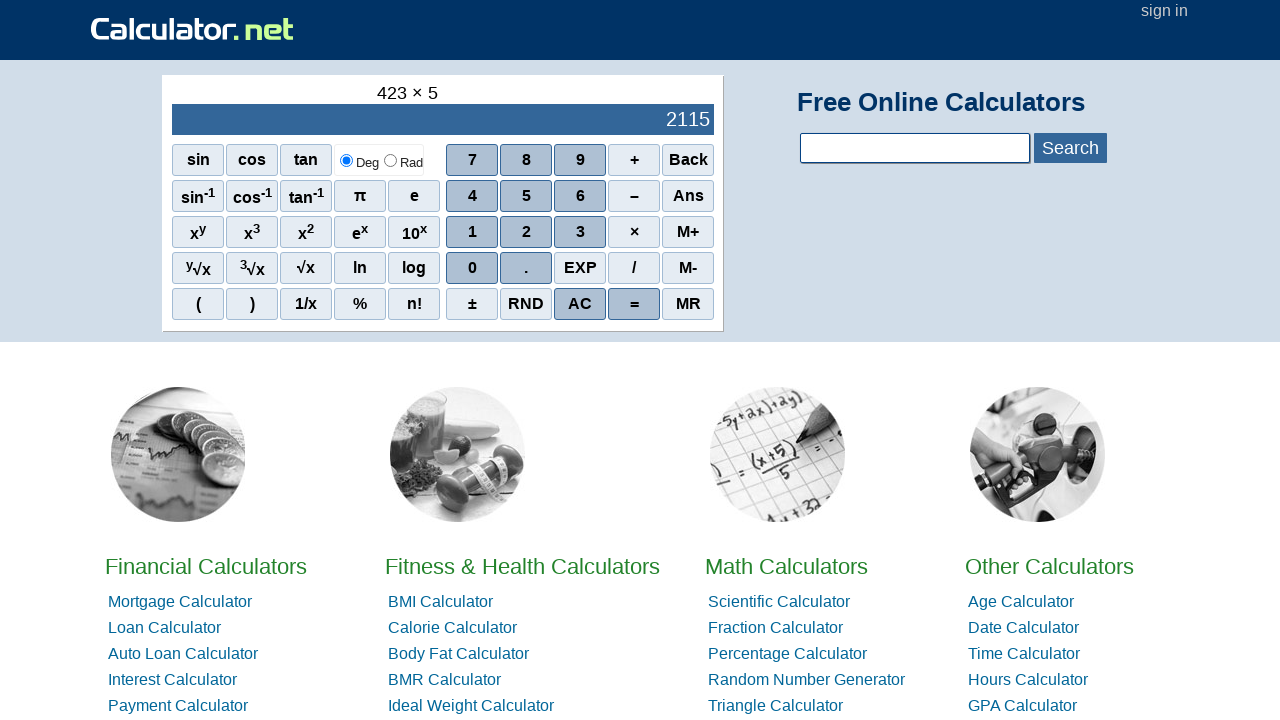

Clicked digit 2 at (526, 232) on xpath=//span[contains(text(),'2')]
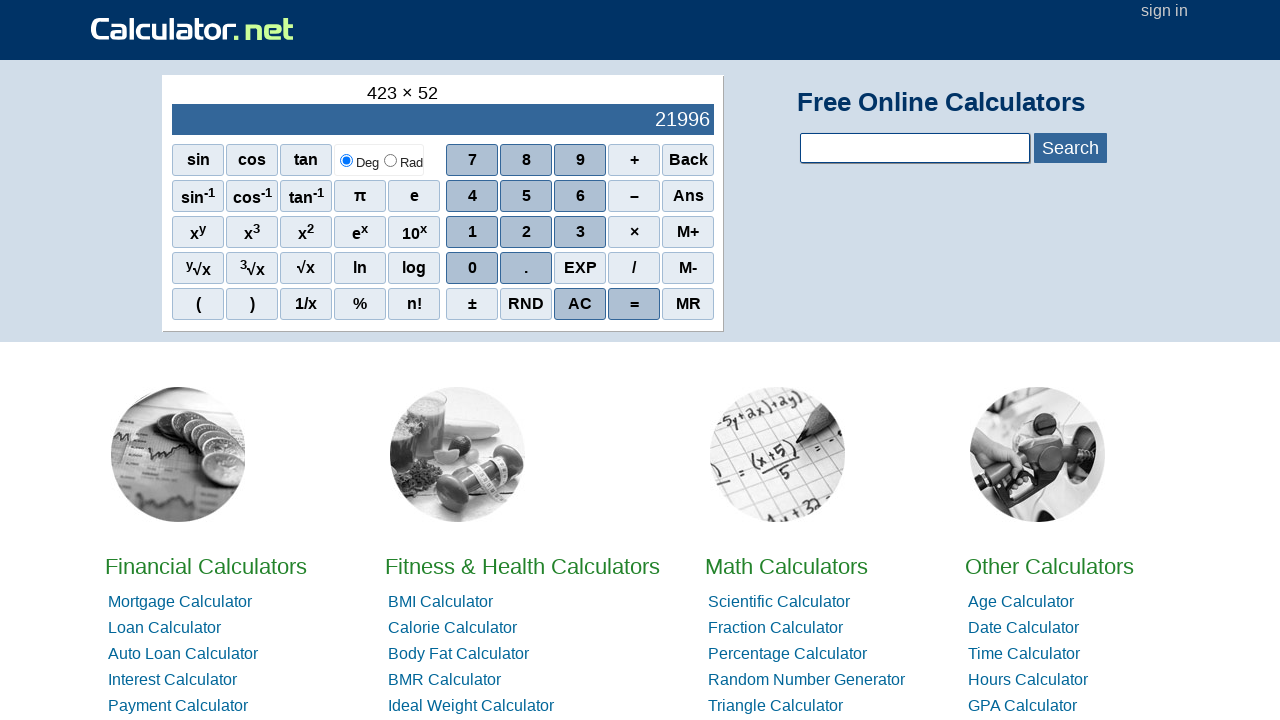

Clicked digit 5 at (526, 196) on xpath=//span[contains(text(),'5')]
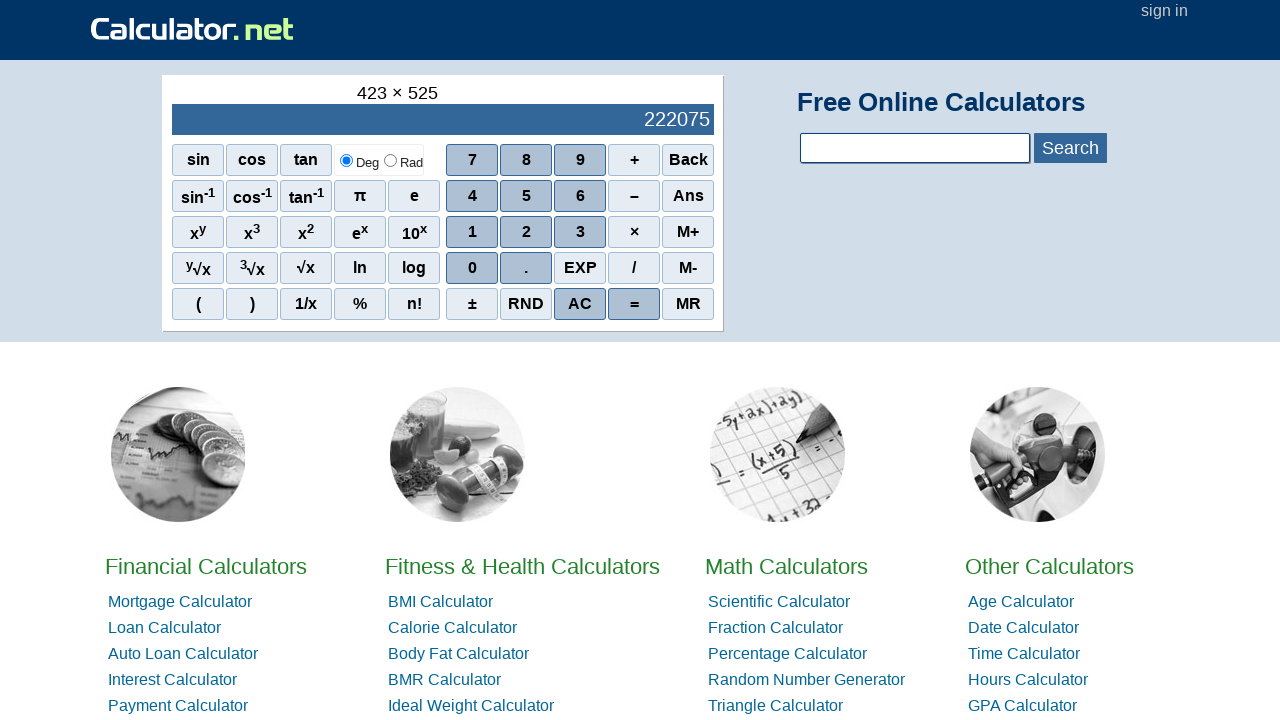

Clicked equals button at (634, 304) on xpath=//span[contains(text(),'=')]
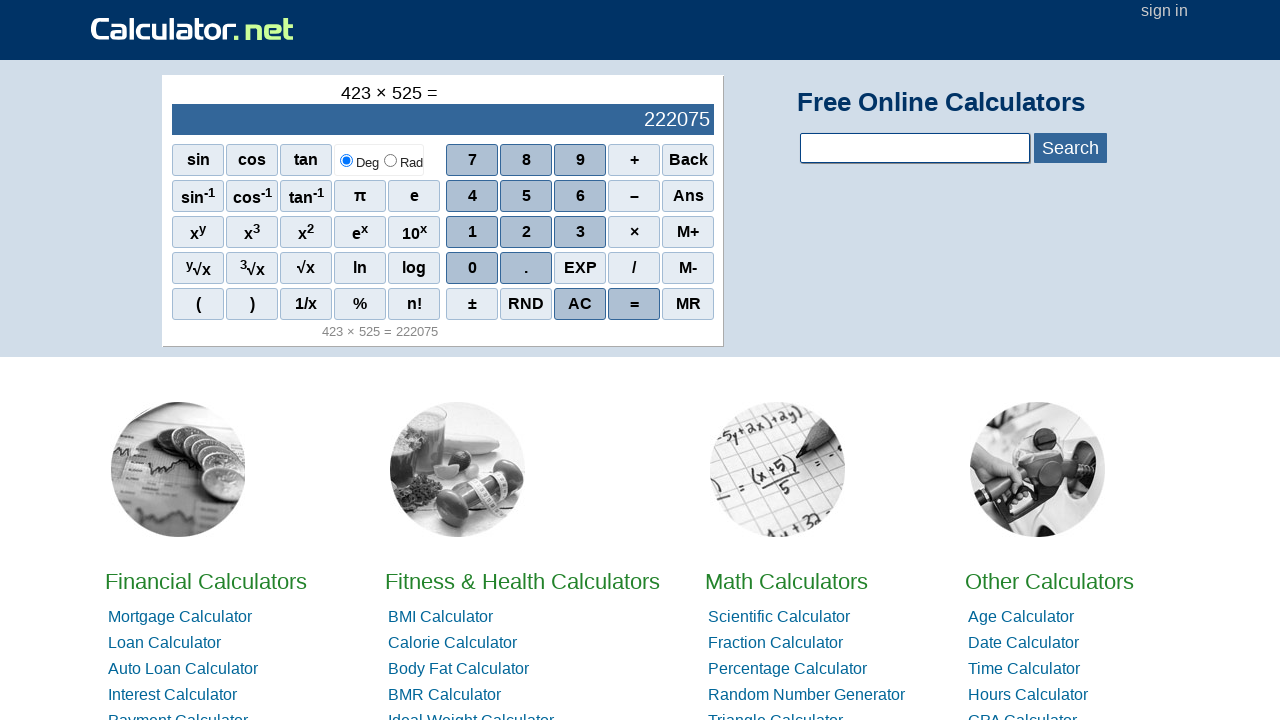

Verified result is displayed in output
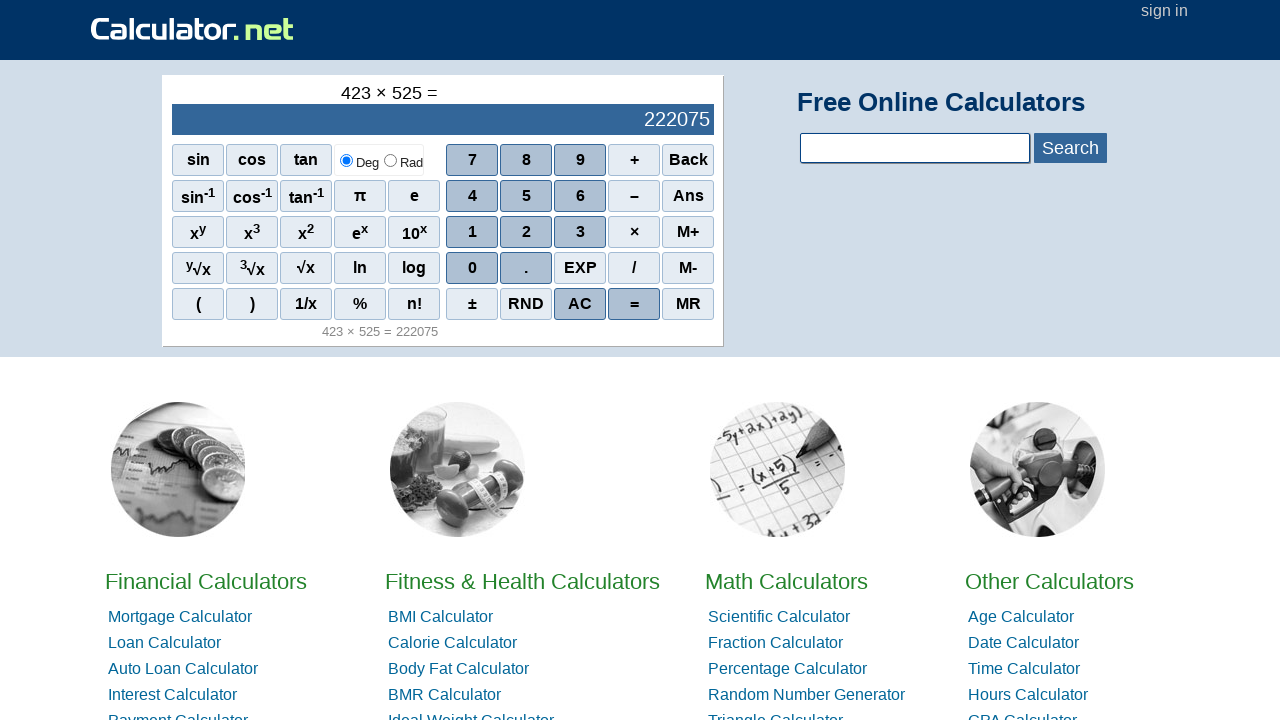

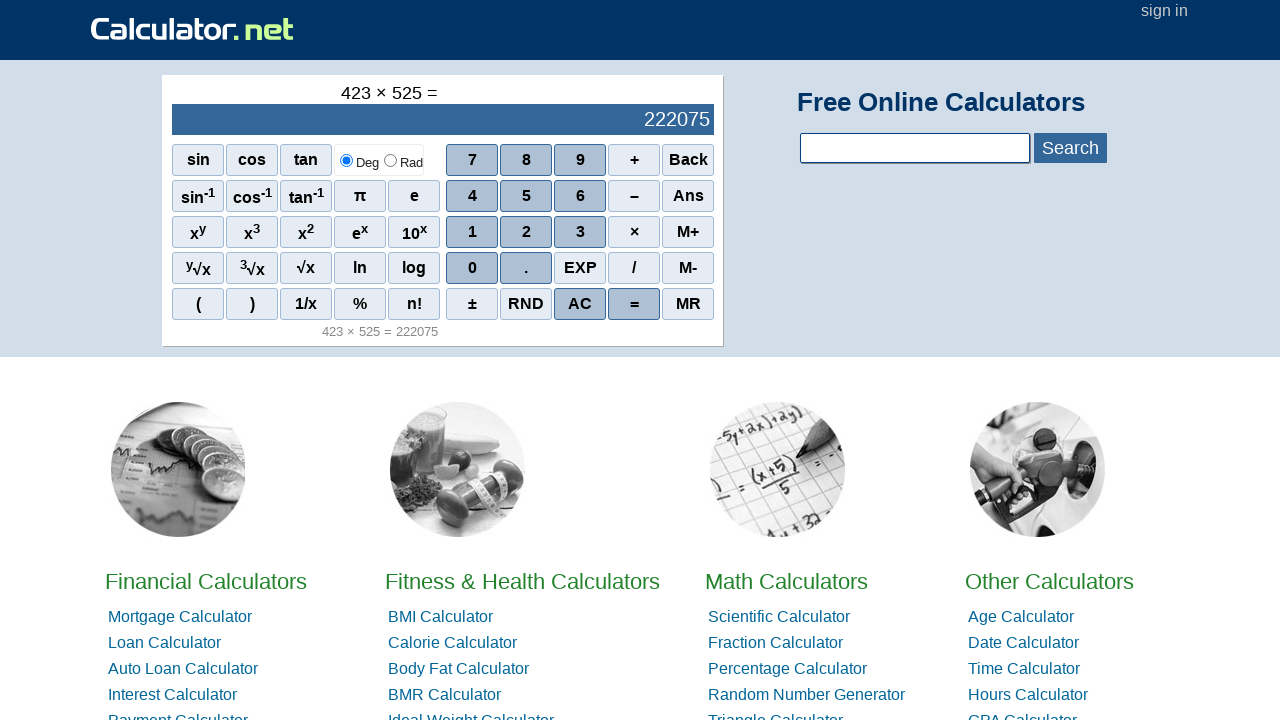